Tests iframe handling by switching to an iframe on the jQuery UI droppable demo page and performing a double-click action on the droppable element.

Starting URL: http://jqueryui.com/droppable/

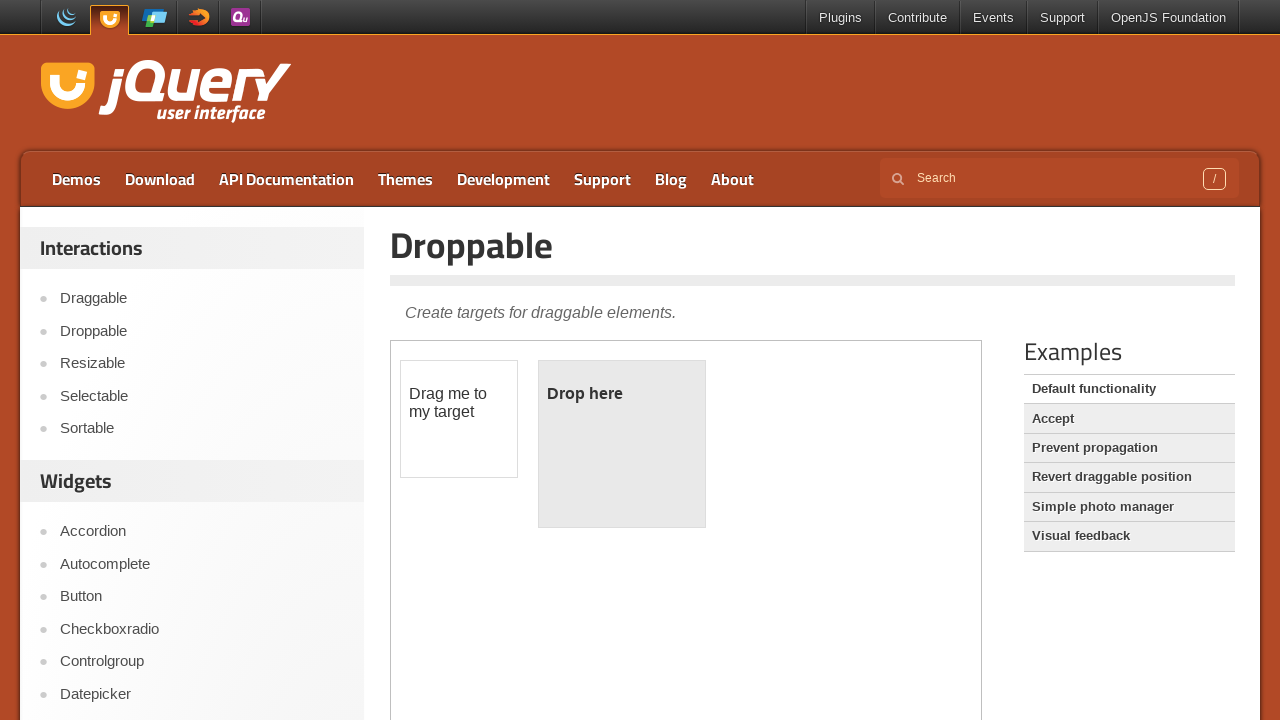

Located iframe with class 'demo-frame' on jQuery UI droppable demo page
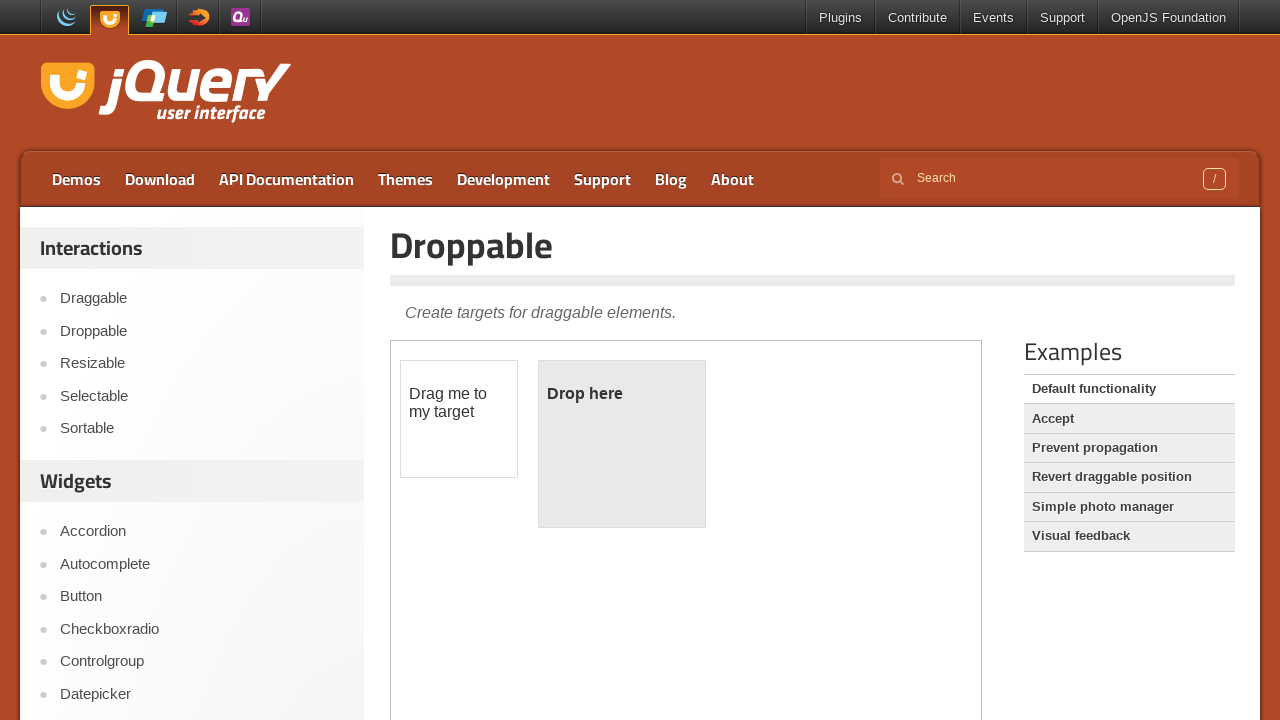

Double-clicked the droppable element inside iframe at (622, 444) on xpath=//iframe[@class='demo-frame'] >> internal:control=enter-frame >> #droppabl
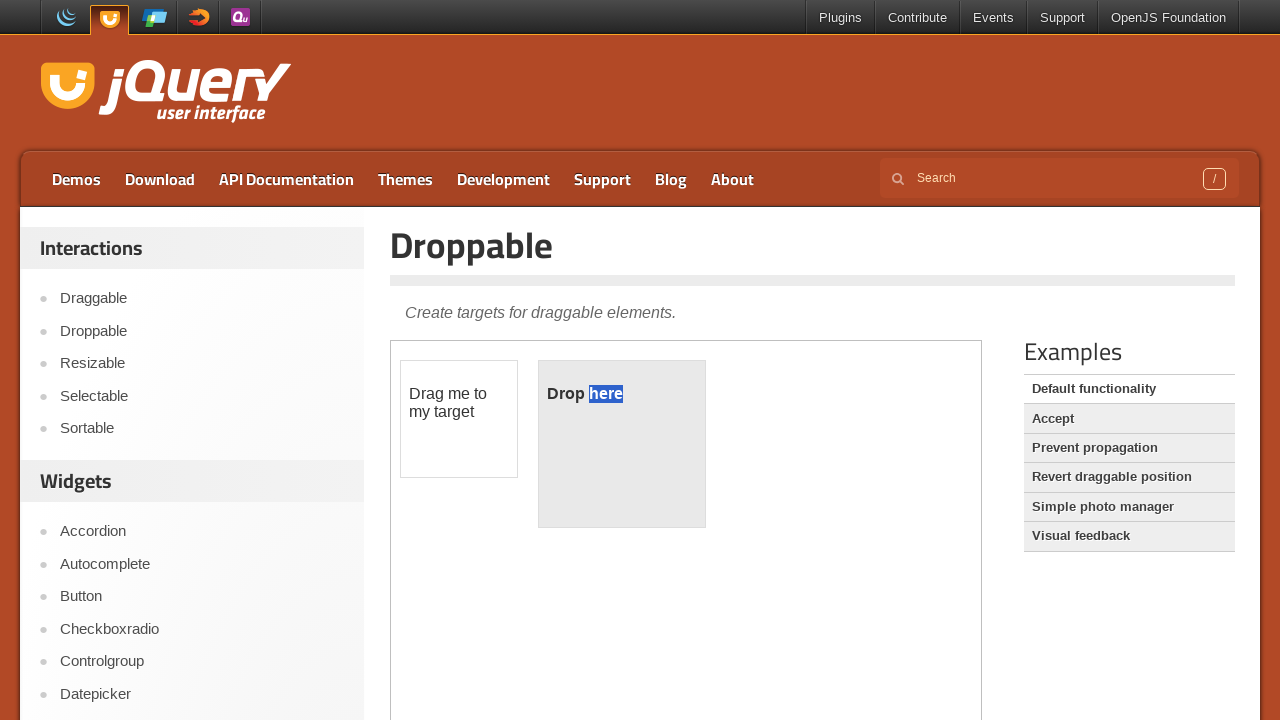

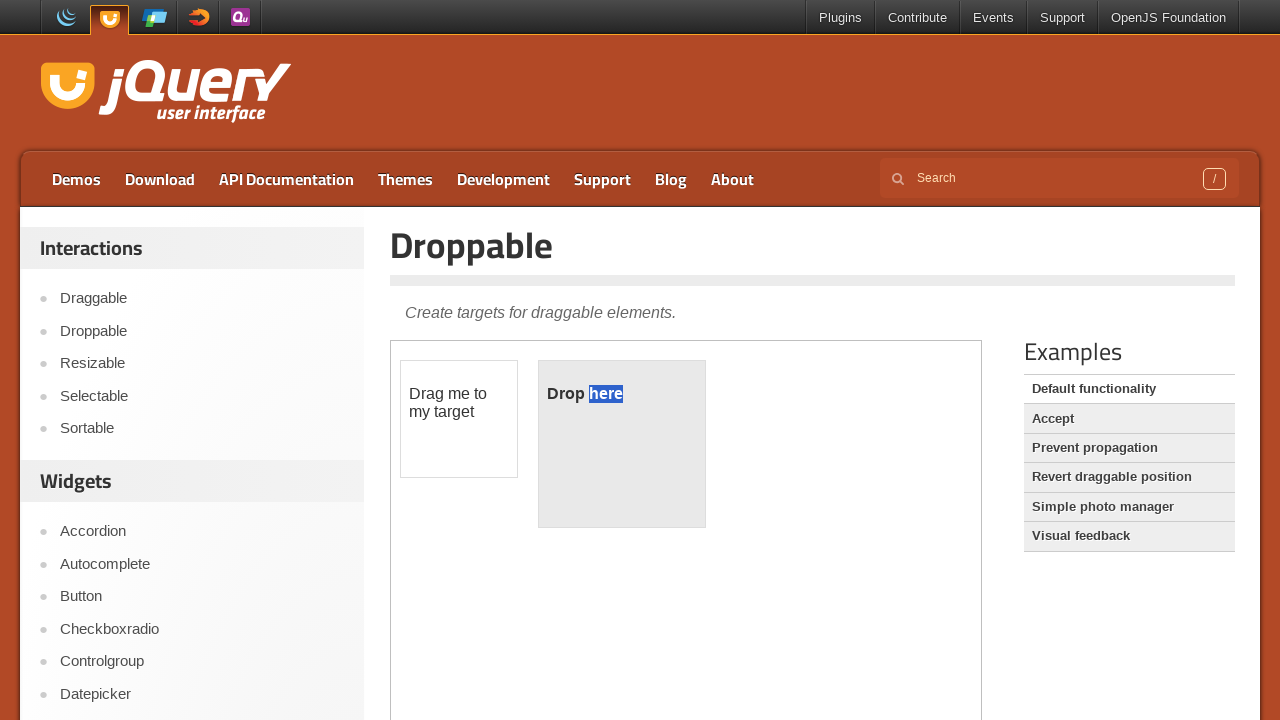